Navigates to the Broken Links - Images section and verifies the URL contains '/broken'

Starting URL: https://demoqa.com/elements

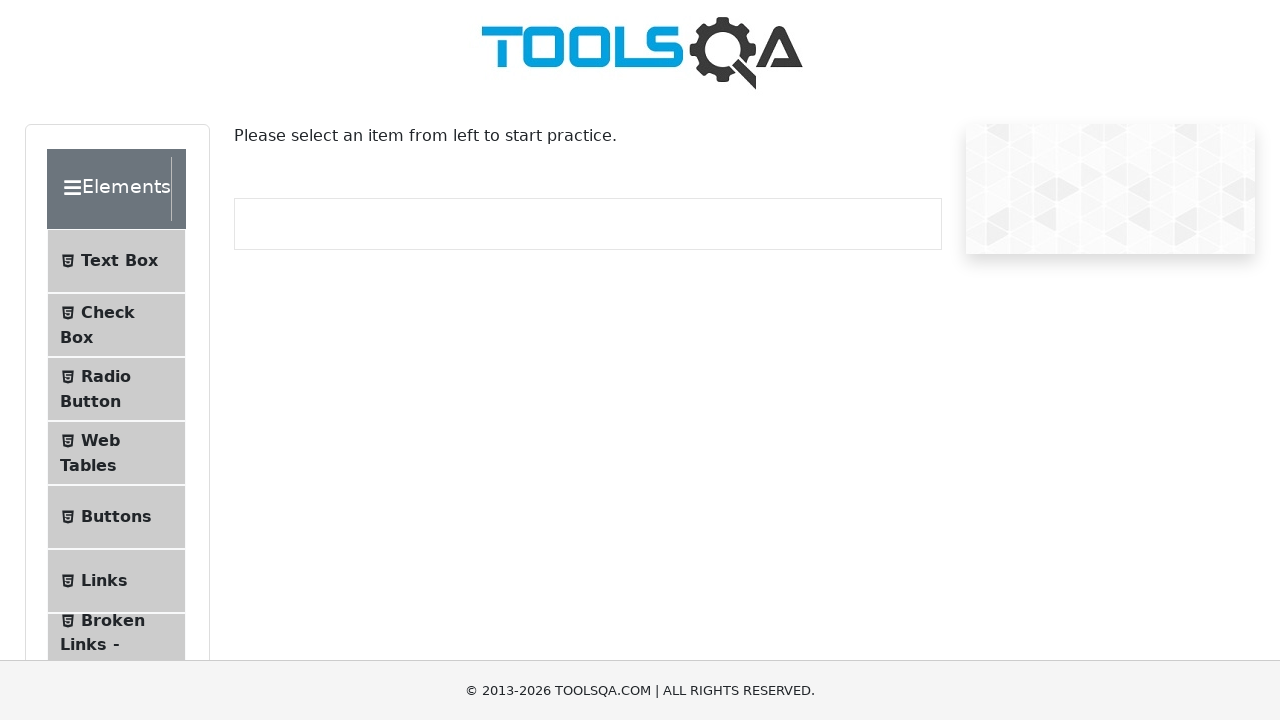

Clicked on 'Broken Links - Images' menu item at (113, 620) on li >> internal:text="Broken Links - Images"s
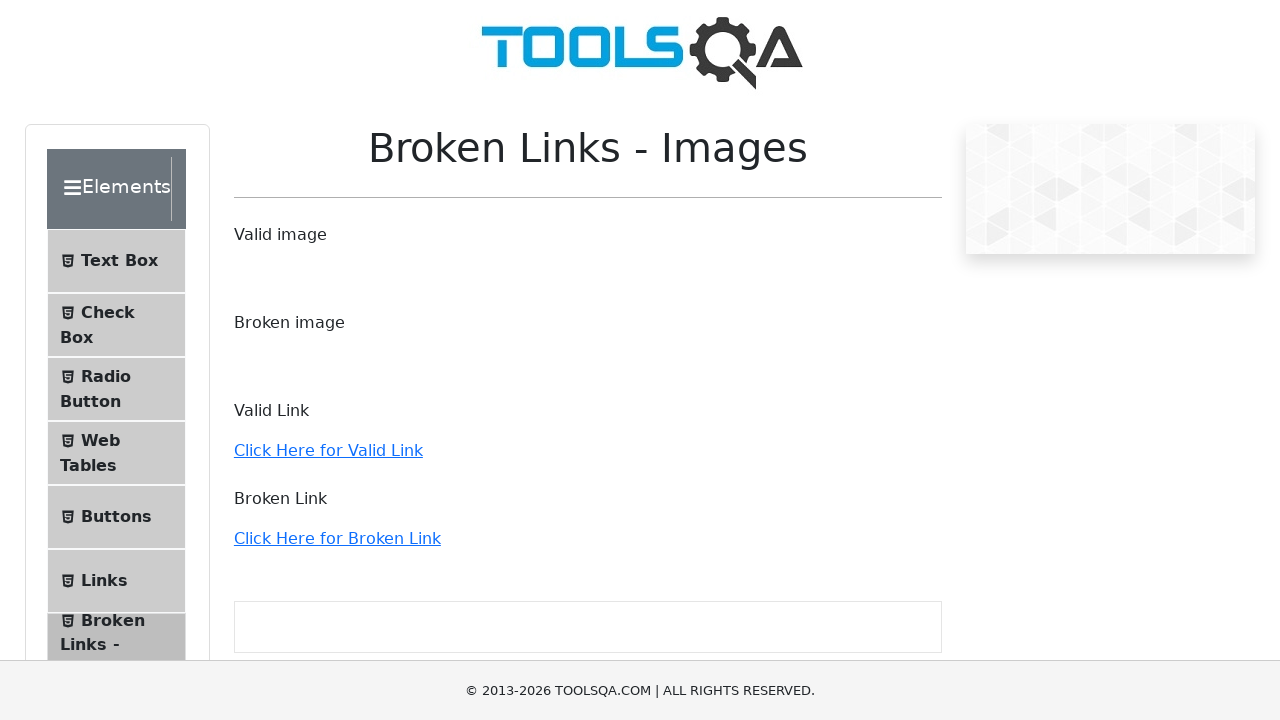

Navigated to '/broken' URL successfully
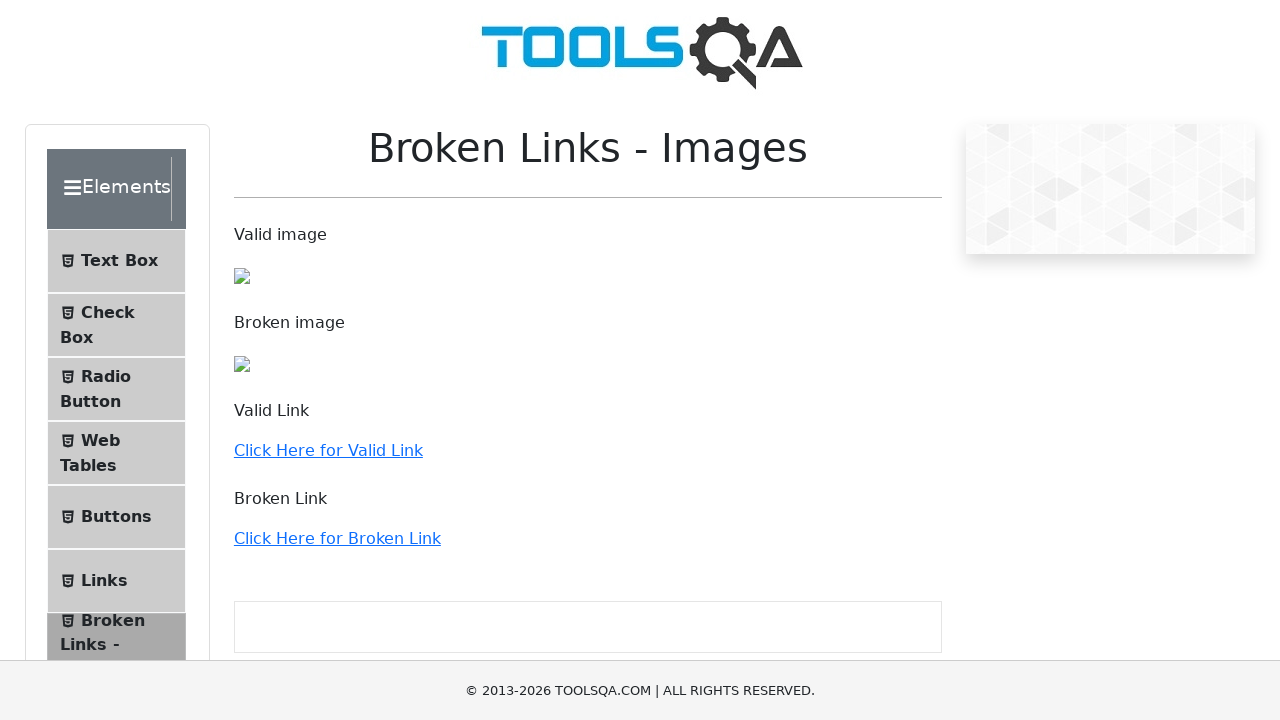

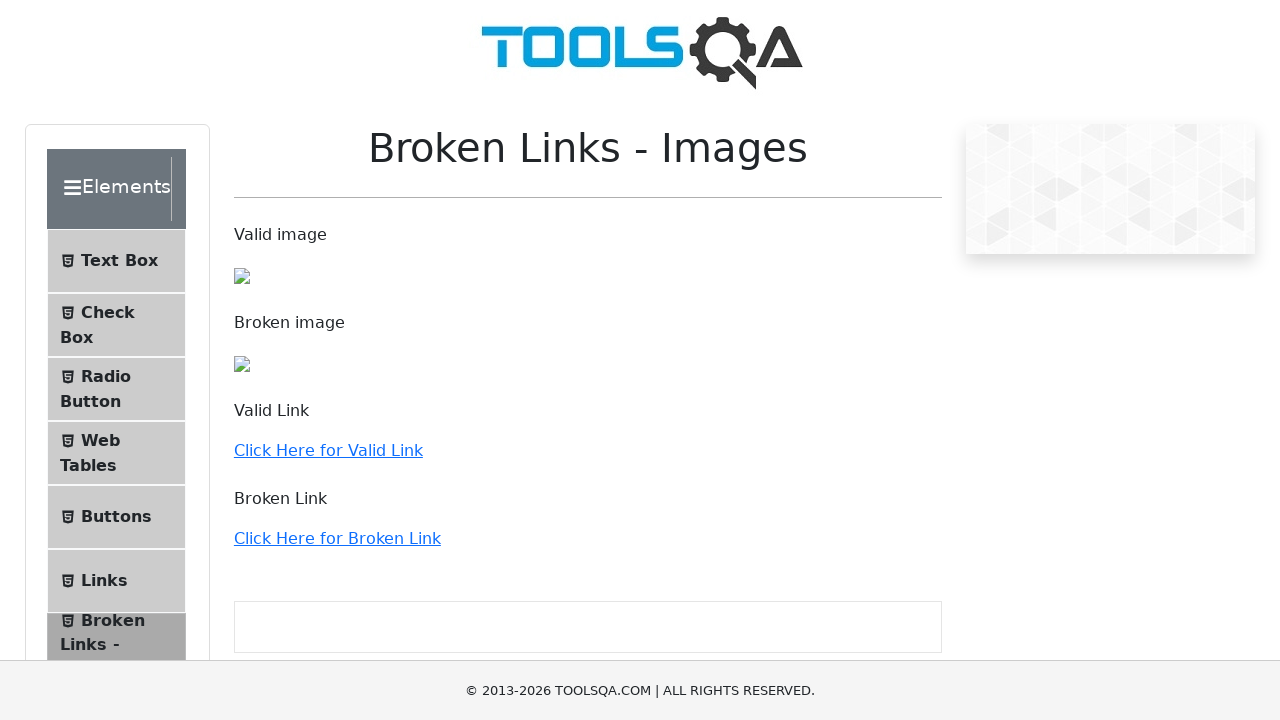